Tests static dropdown selection functionality by selecting currency options using different methods (by index, visible text, and value)

Starting URL: https://rahulshettyacademy.com/dropdownsPractise/

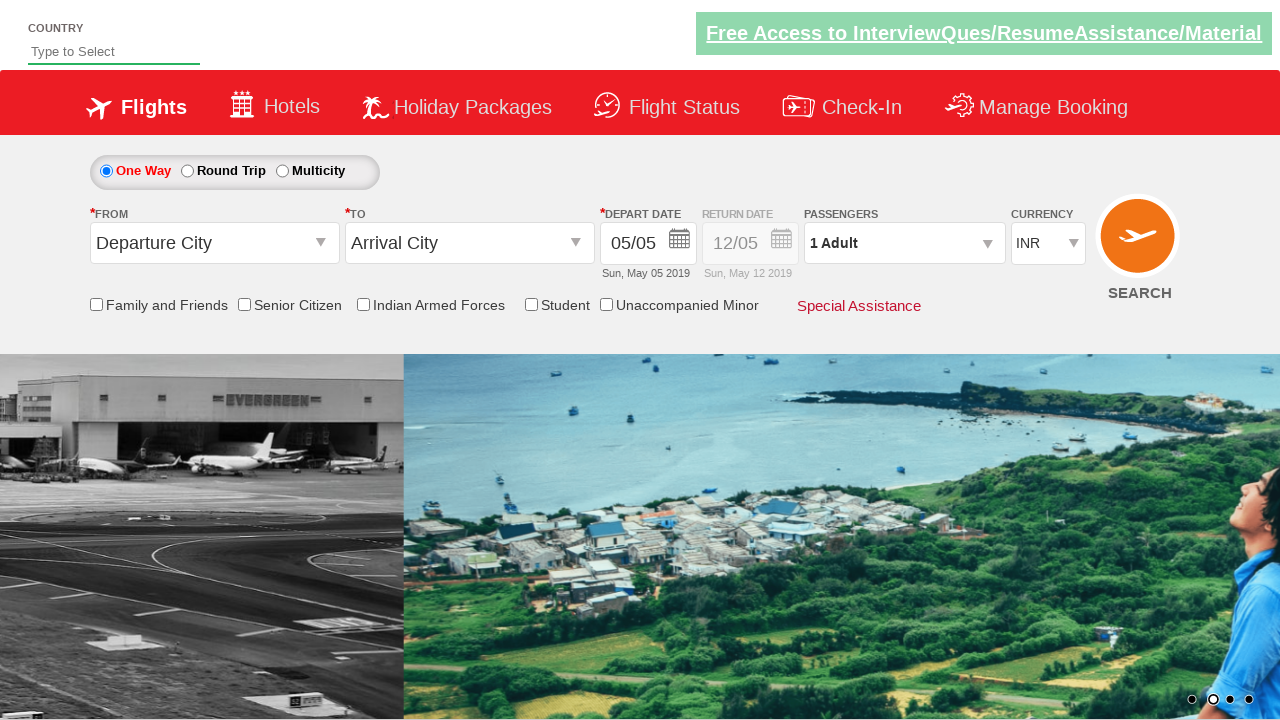

Located currency dropdown element
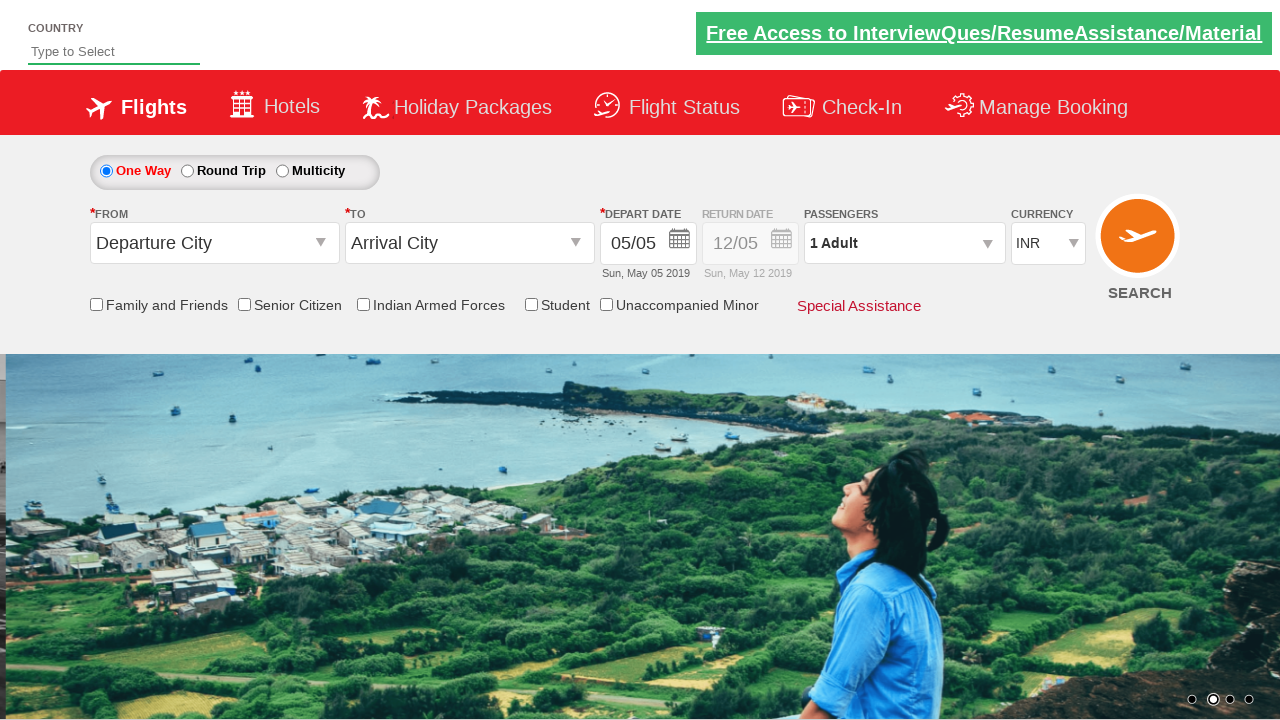

Selected USD currency by index 3 on #ctl00_mainContent_DropDownListCurrency
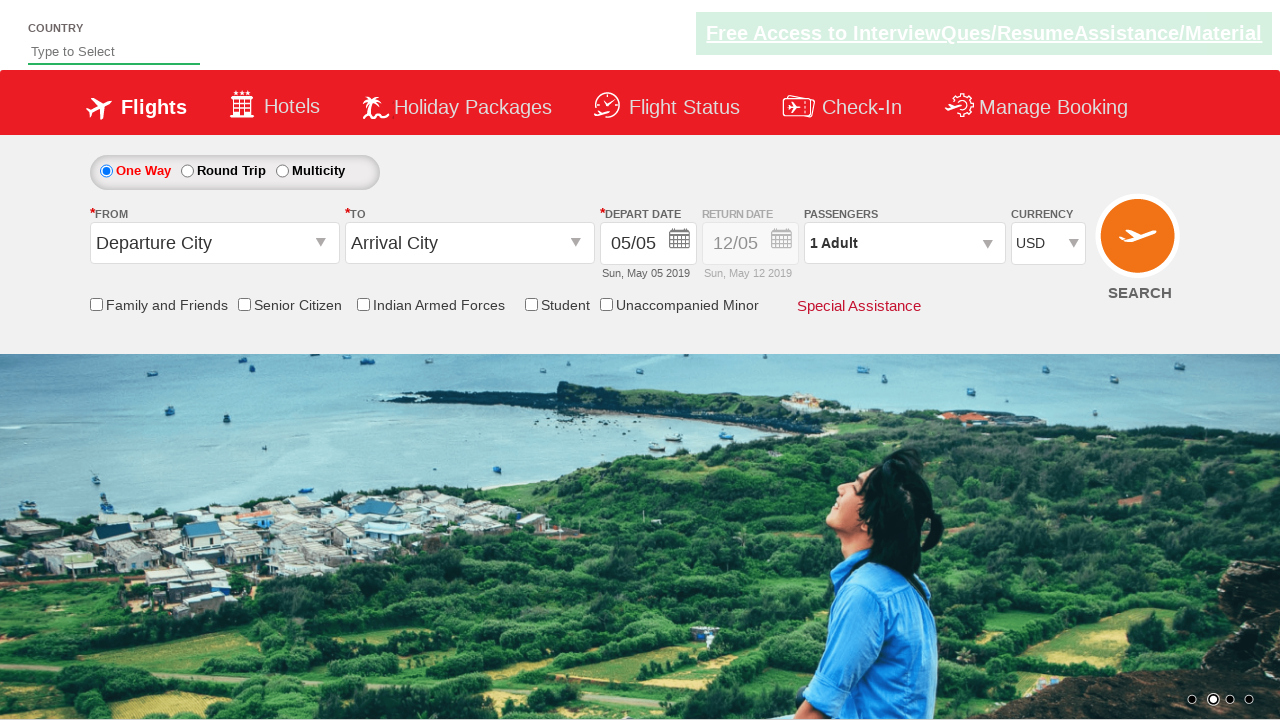

Verified USD is selected
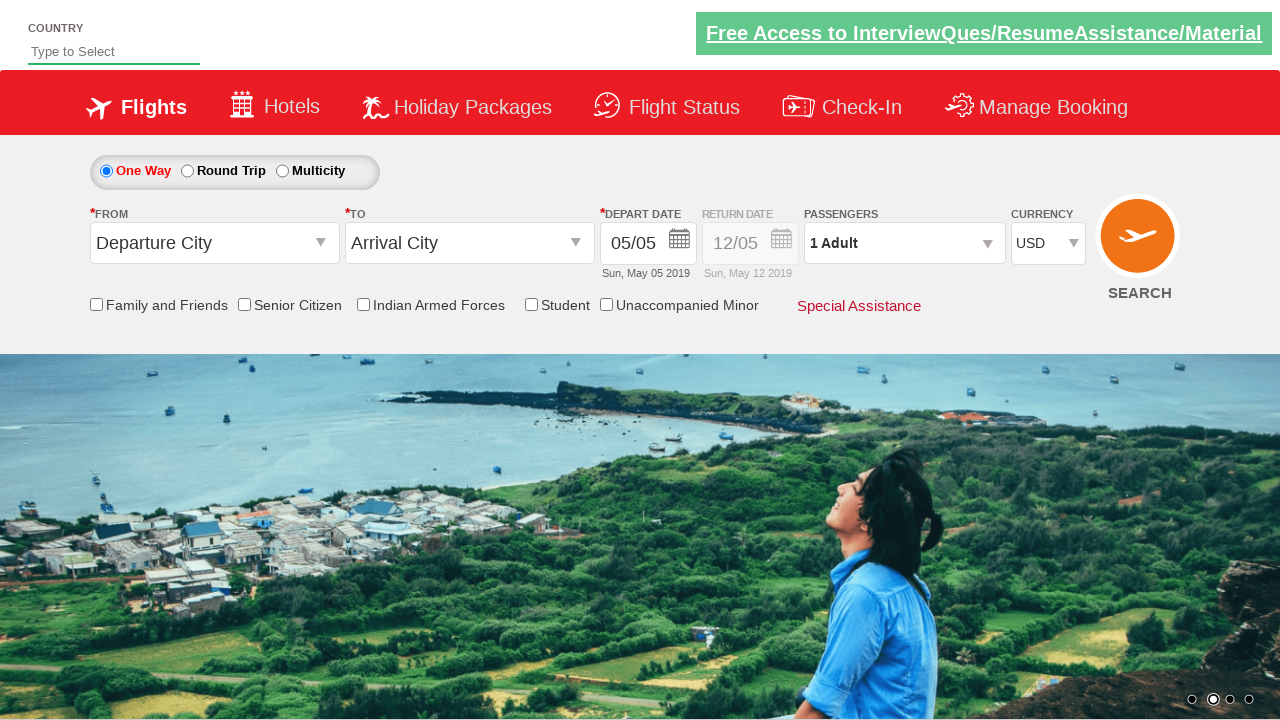

Selected AED currency by visible text on #ctl00_mainContent_DropDownListCurrency
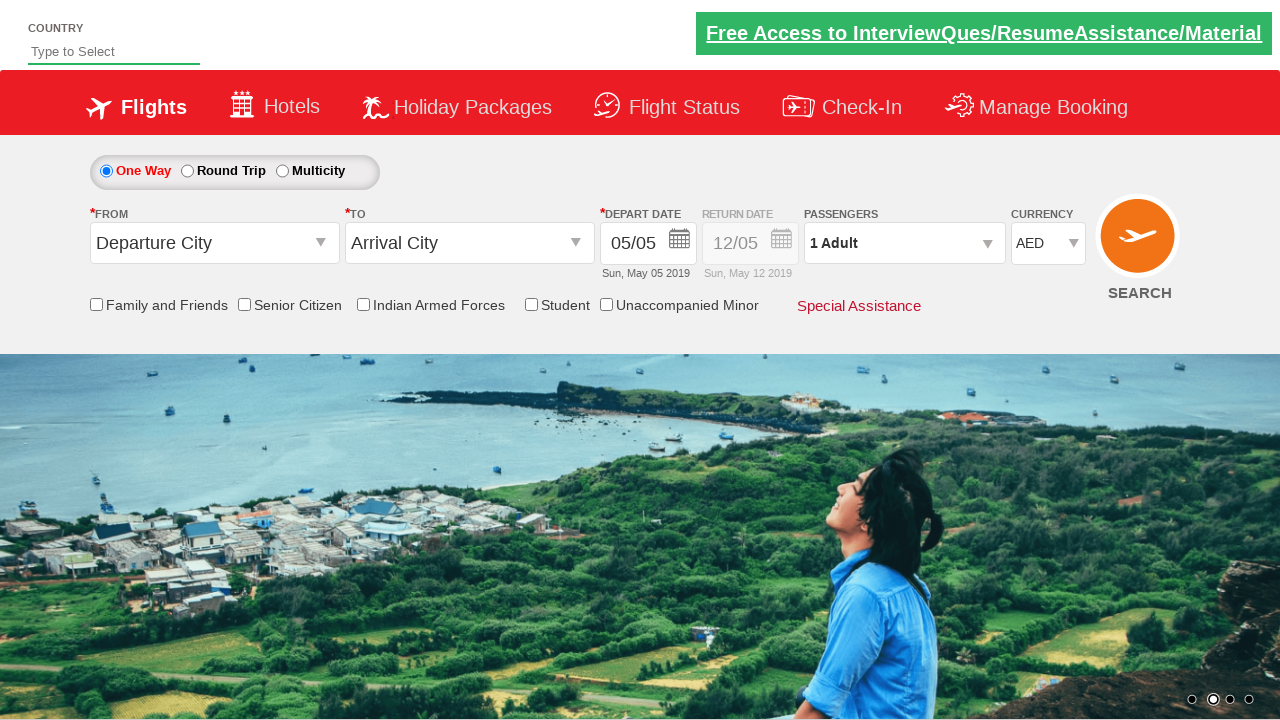

Verified AED is selected
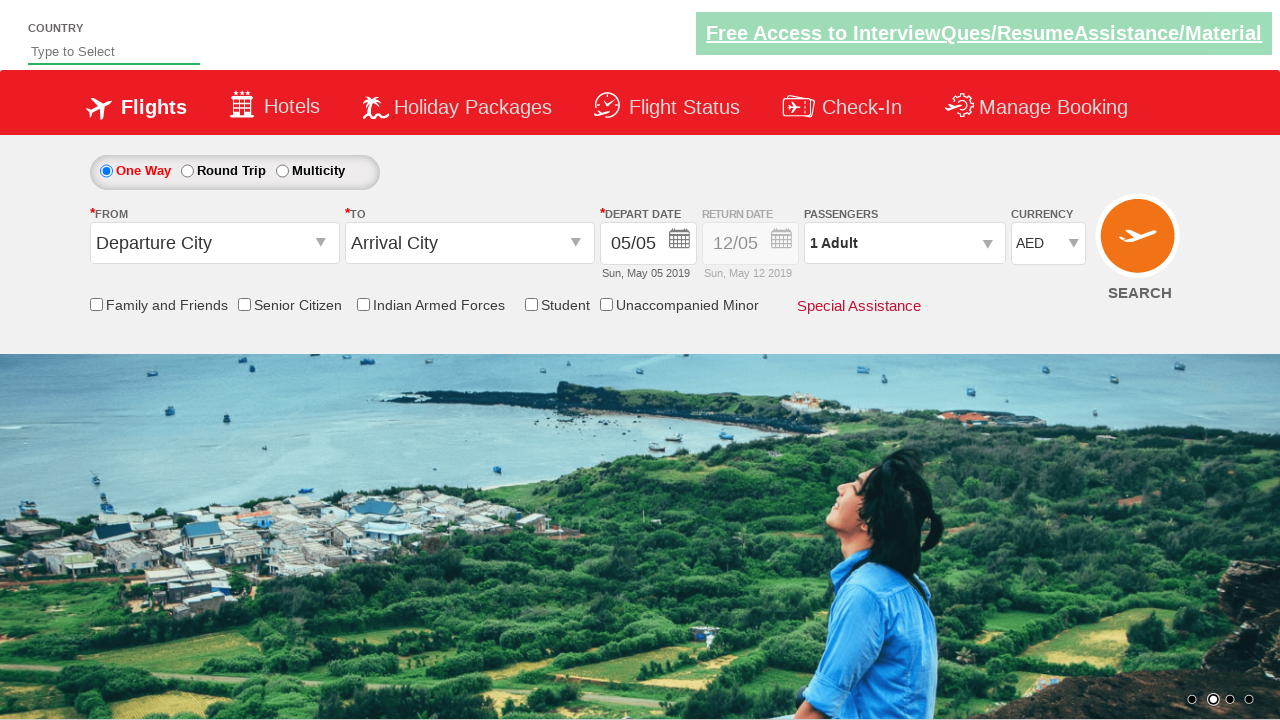

Selected INR currency by value on #ctl00_mainContent_DropDownListCurrency
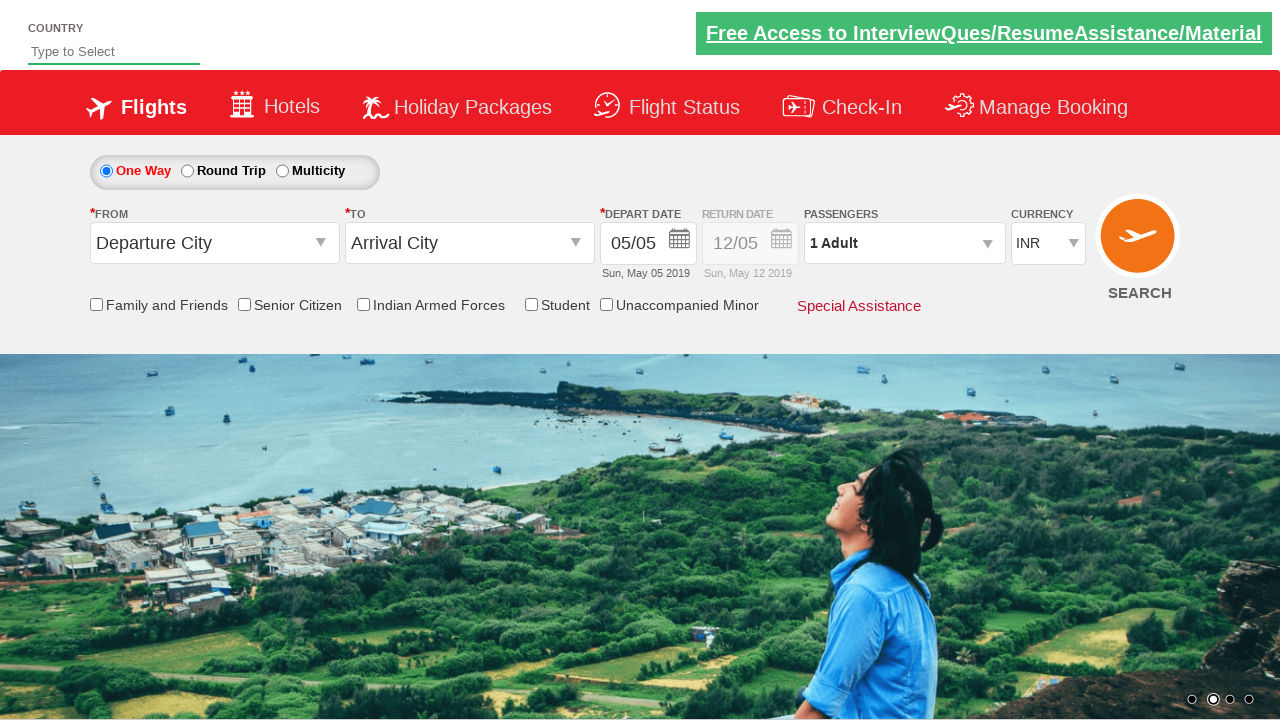

Verified INR is selected
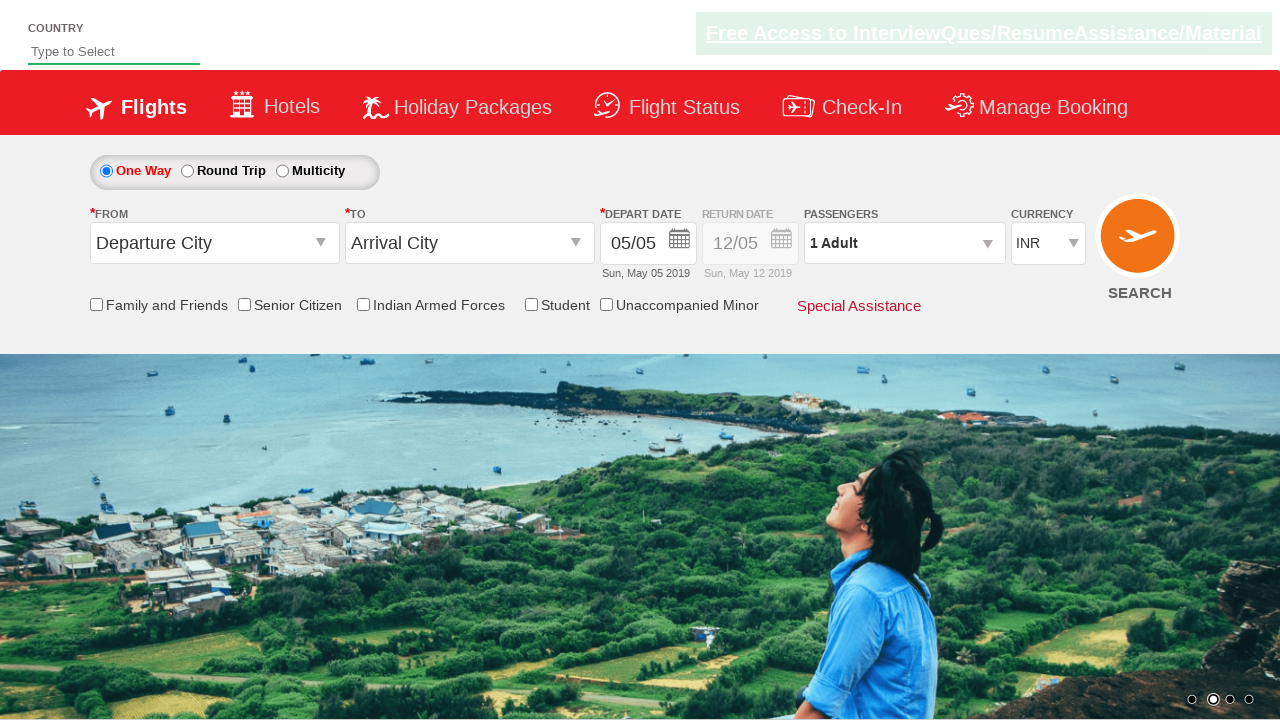

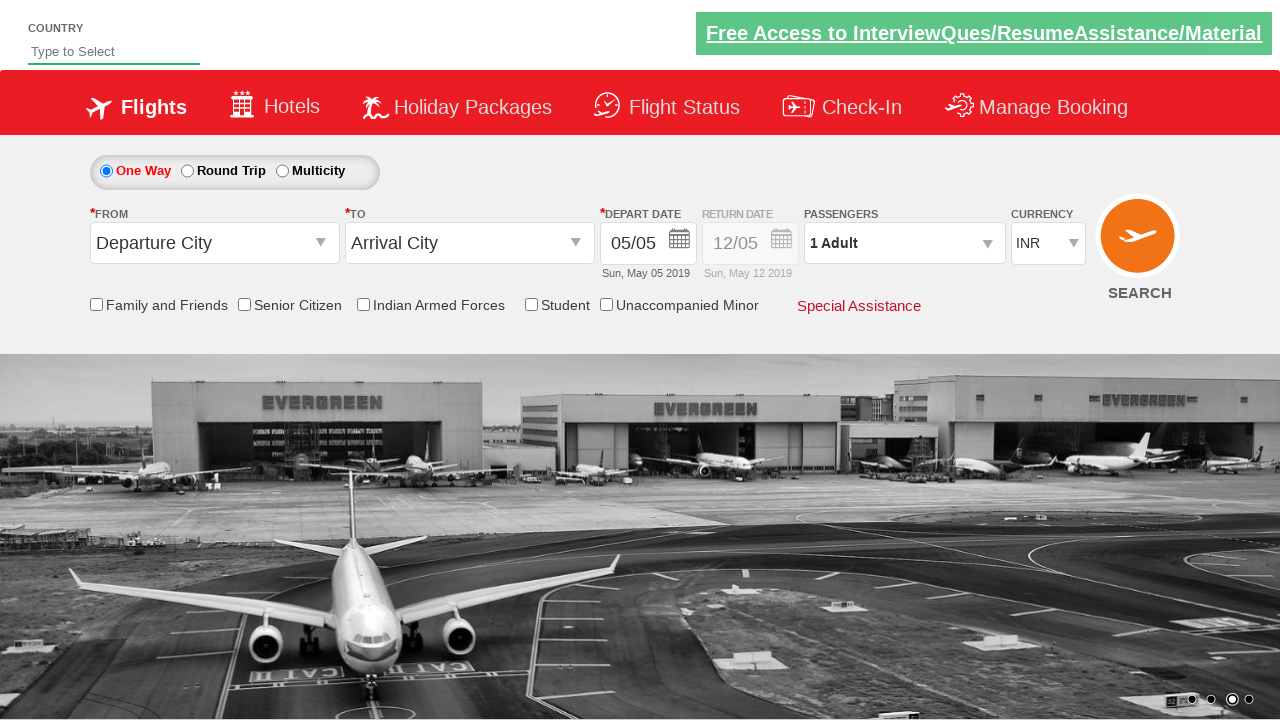